Tests confirmation alert handling by clicking the button and dismissing the dialog.

Starting URL: https://testautomationpractice.blogspot.com/

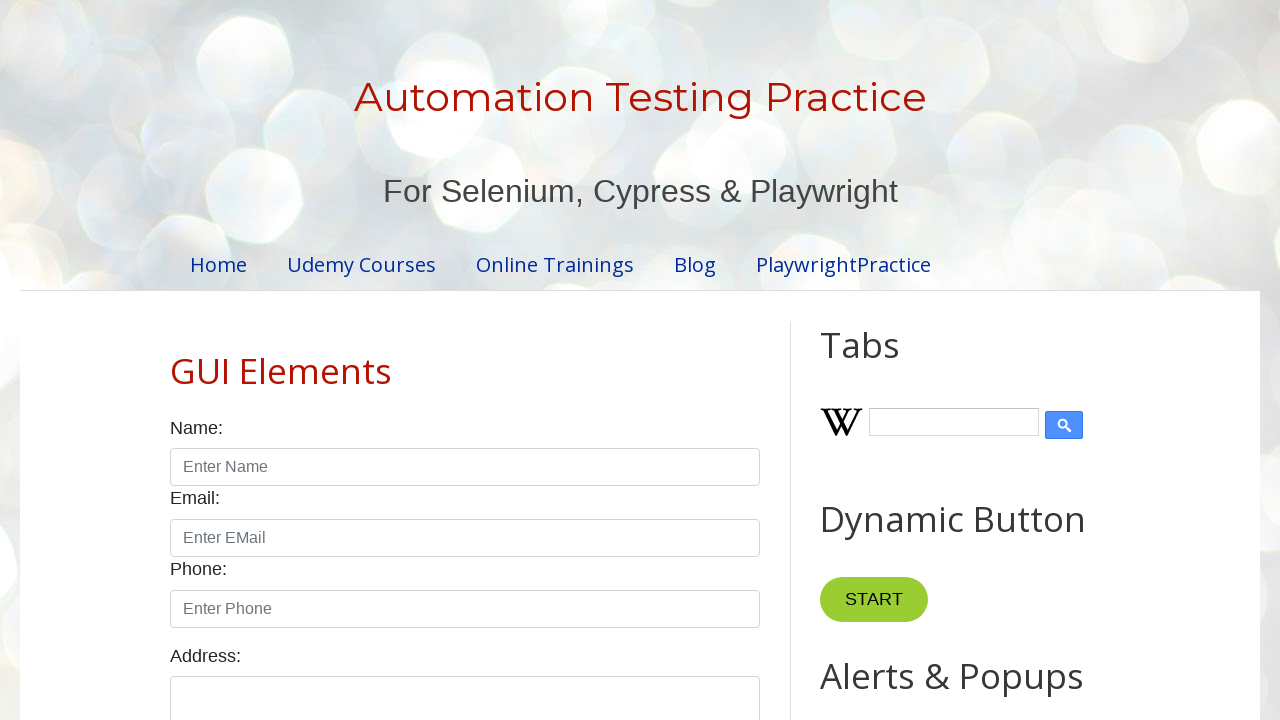

Set up dialog handler to dismiss confirmation alerts
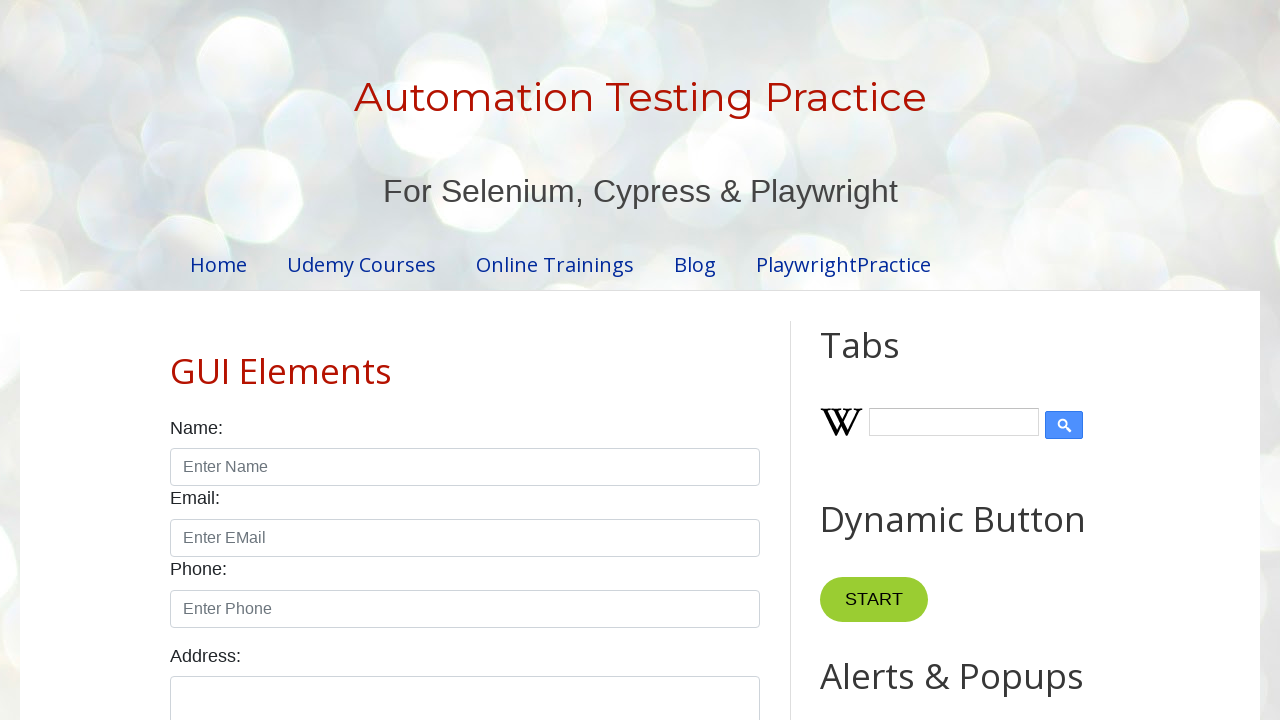

Clicked the Confirmation Alert button at (912, 360) on internal:role=button[name="Confirmation Alert"i]
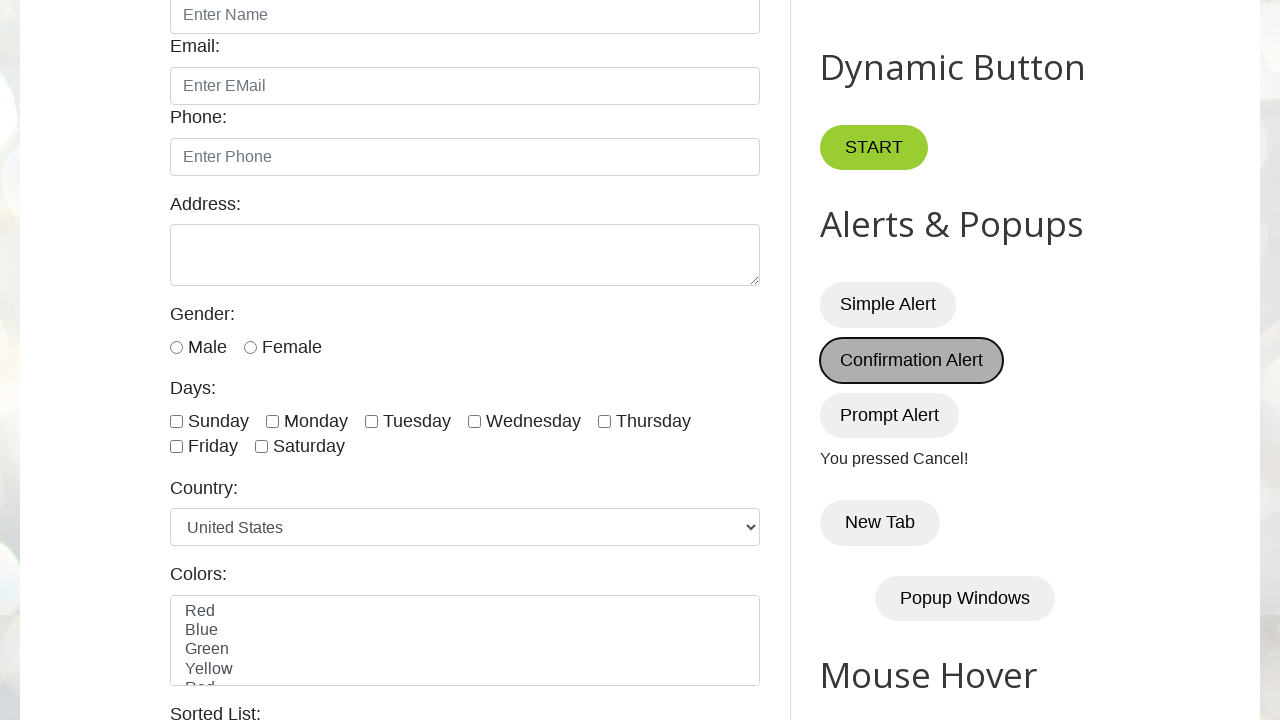

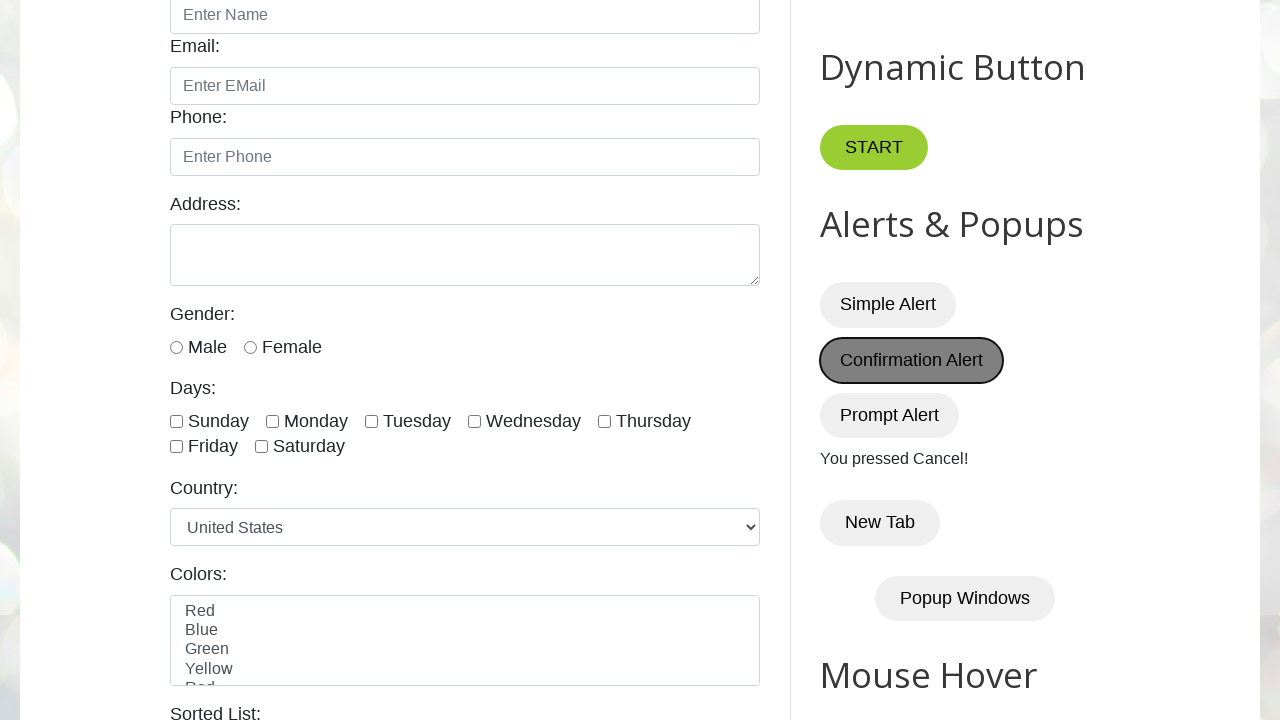